Fills out a user form with name, email, current address, and permanent address fields, submits the form, and verifies the submitted data appears correctly in the results section

Starting URL: https://demoqa.com/text-box

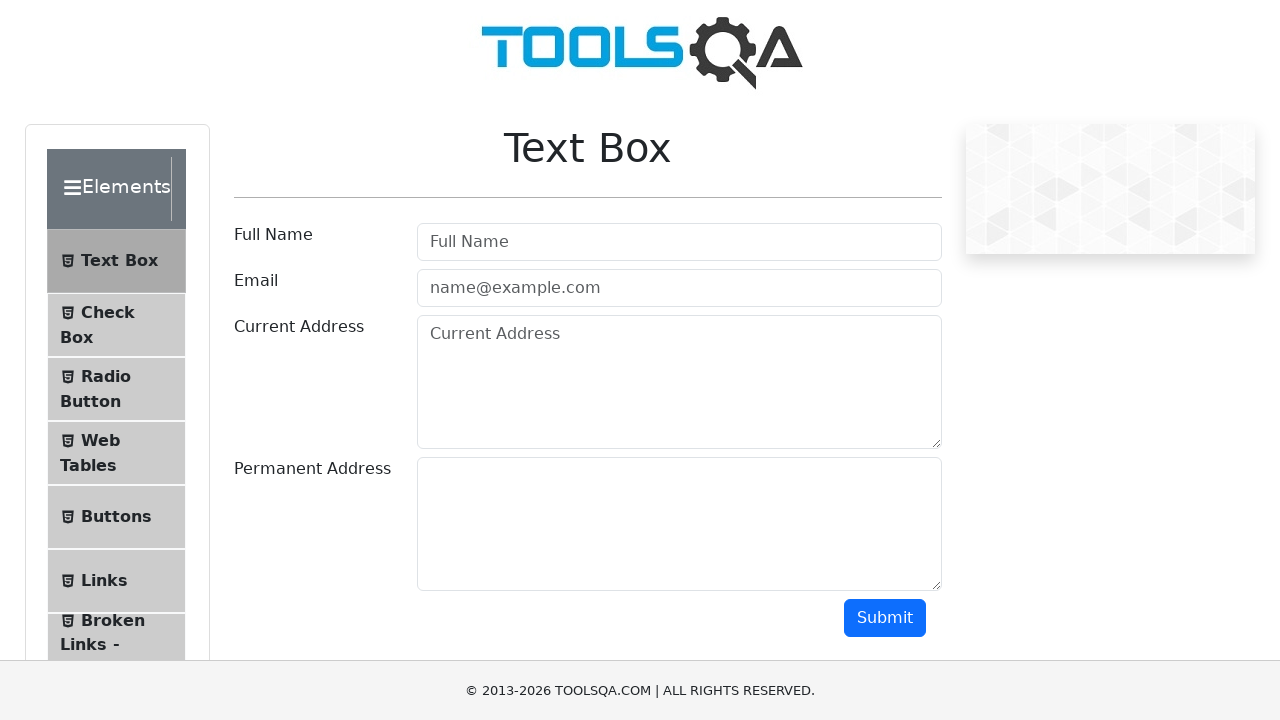

Located all form control fields
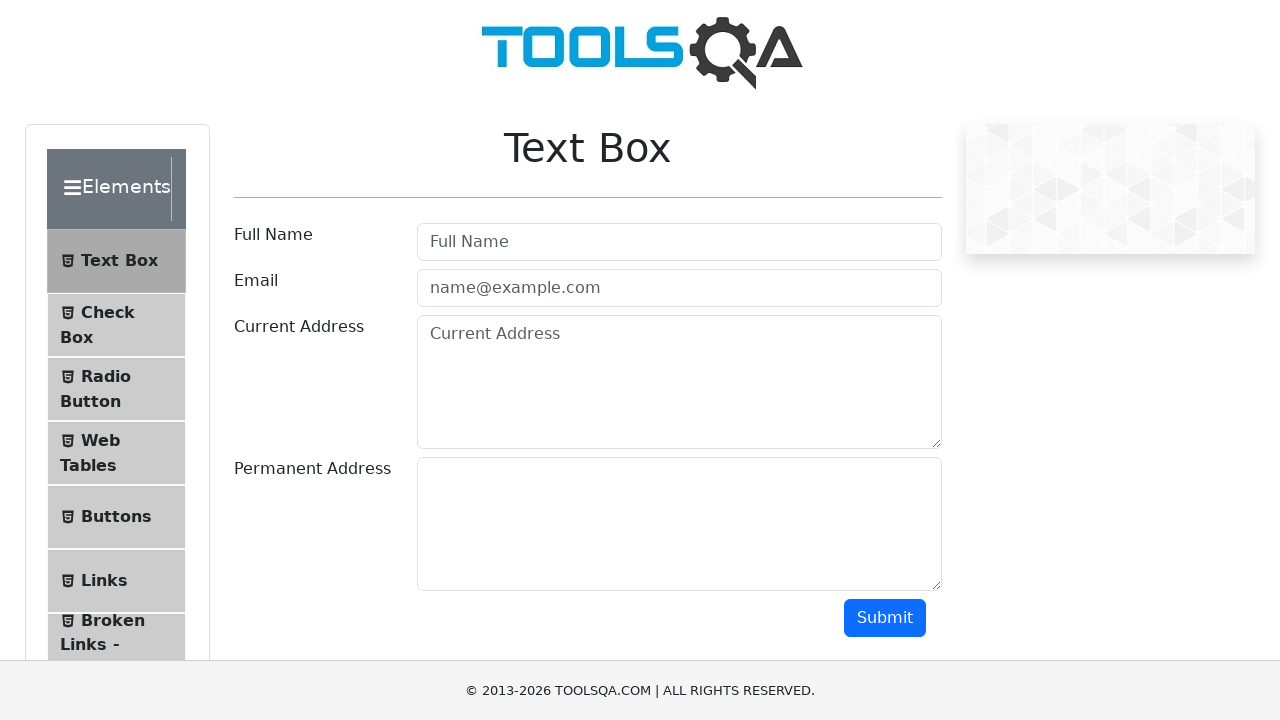

Filled in user name field with 'Test User' on .form-control >> nth=0
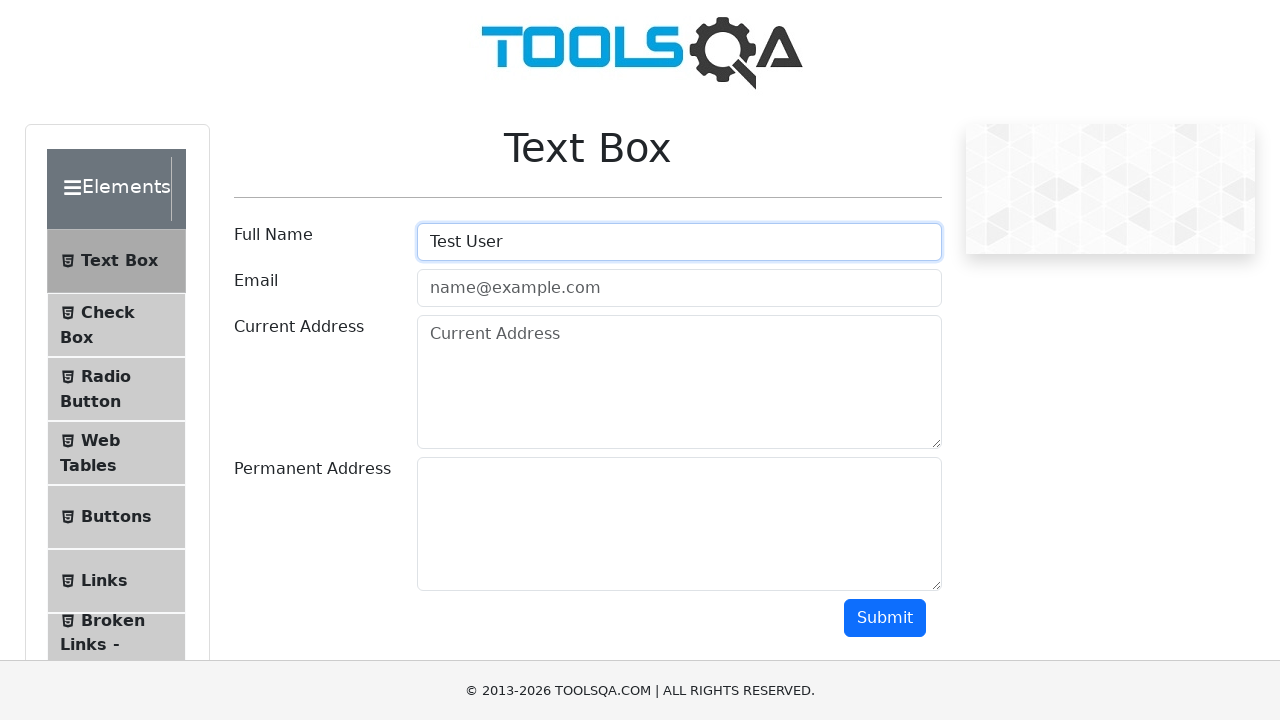

Filled in email field with 'testuser@gmail.com' on .form-control >> nth=1
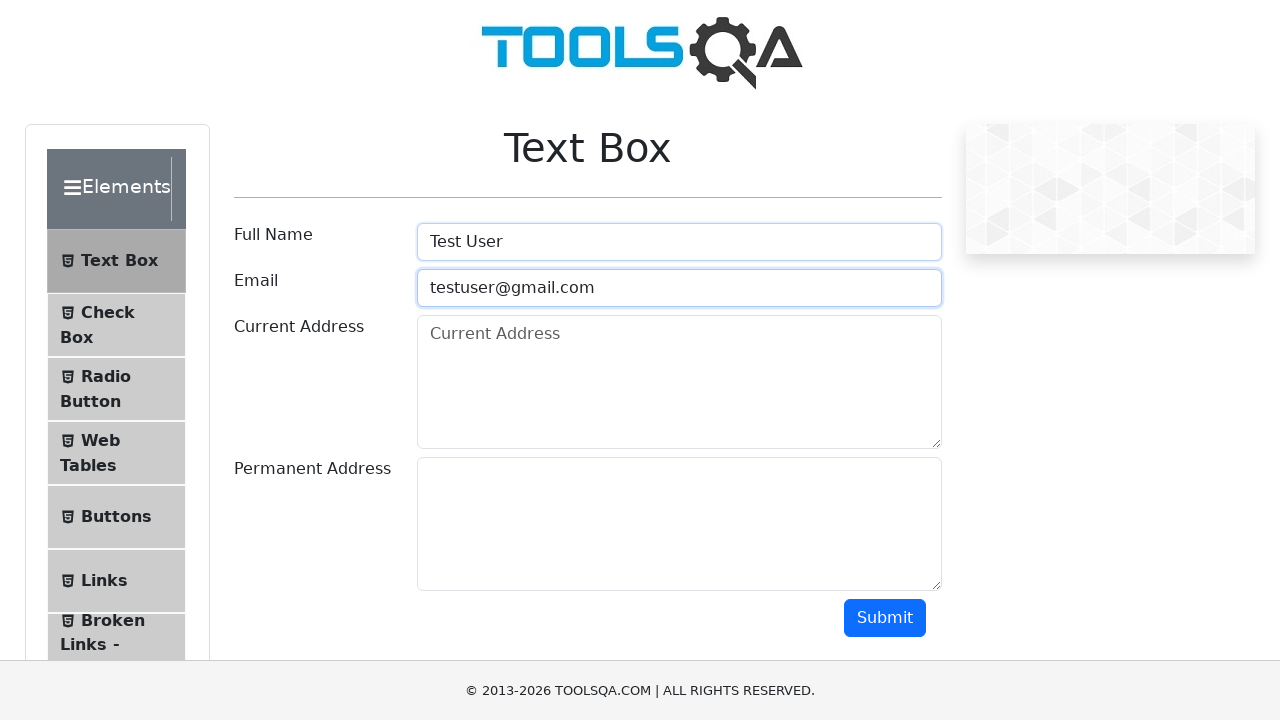

Filled in current address field with 'Gulshan' on .form-control >> nth=2
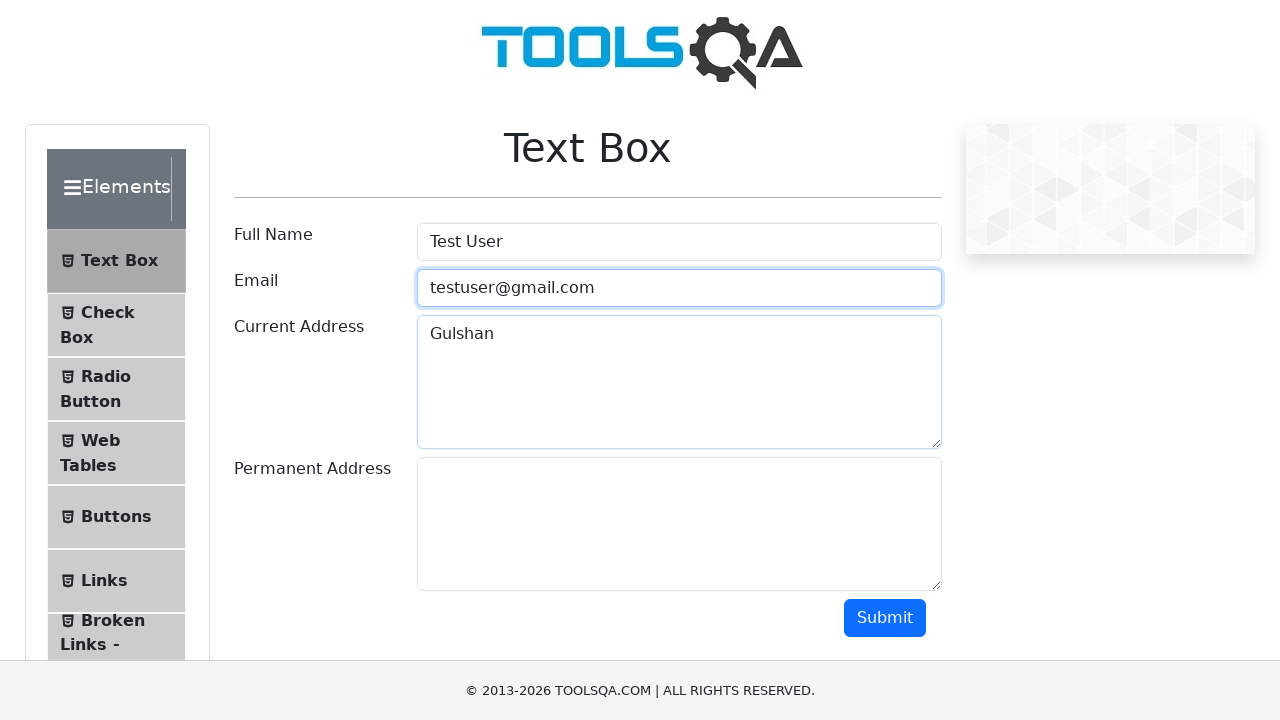

Filled in permanent address field with 'Dhaka' on .form-control >> nth=3
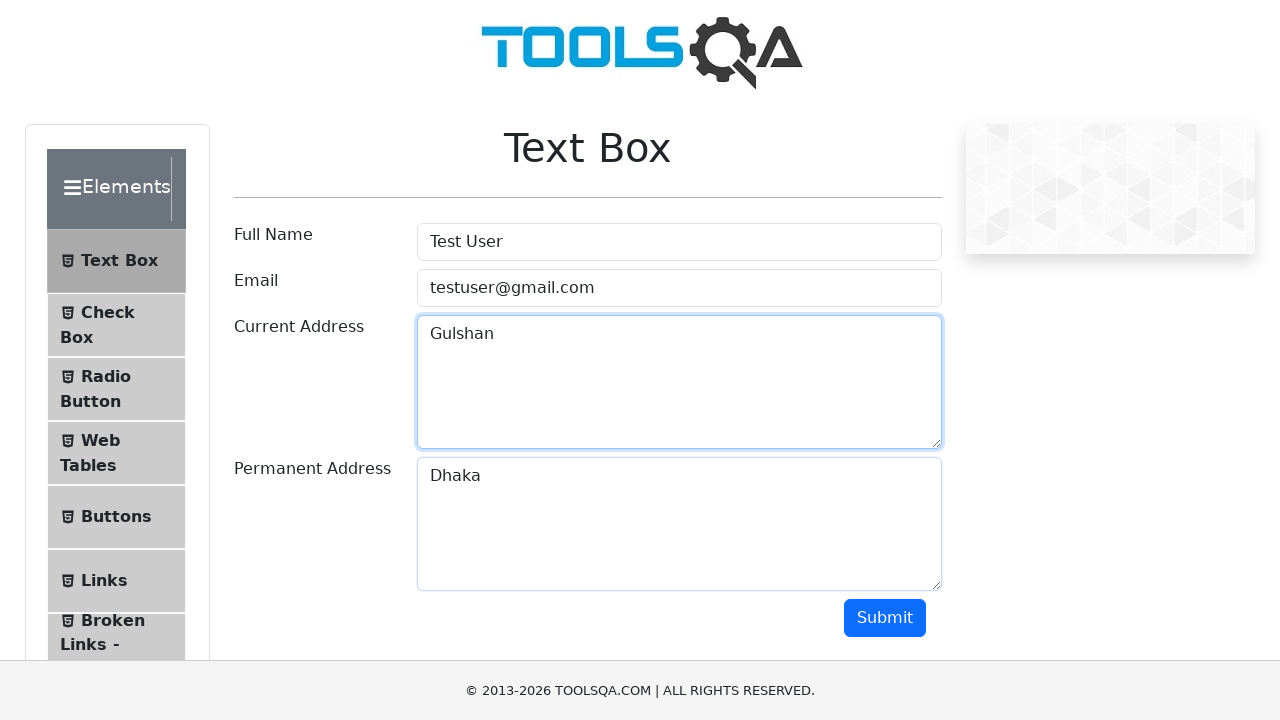

Scrolled down 500 pixels to reveal submit button
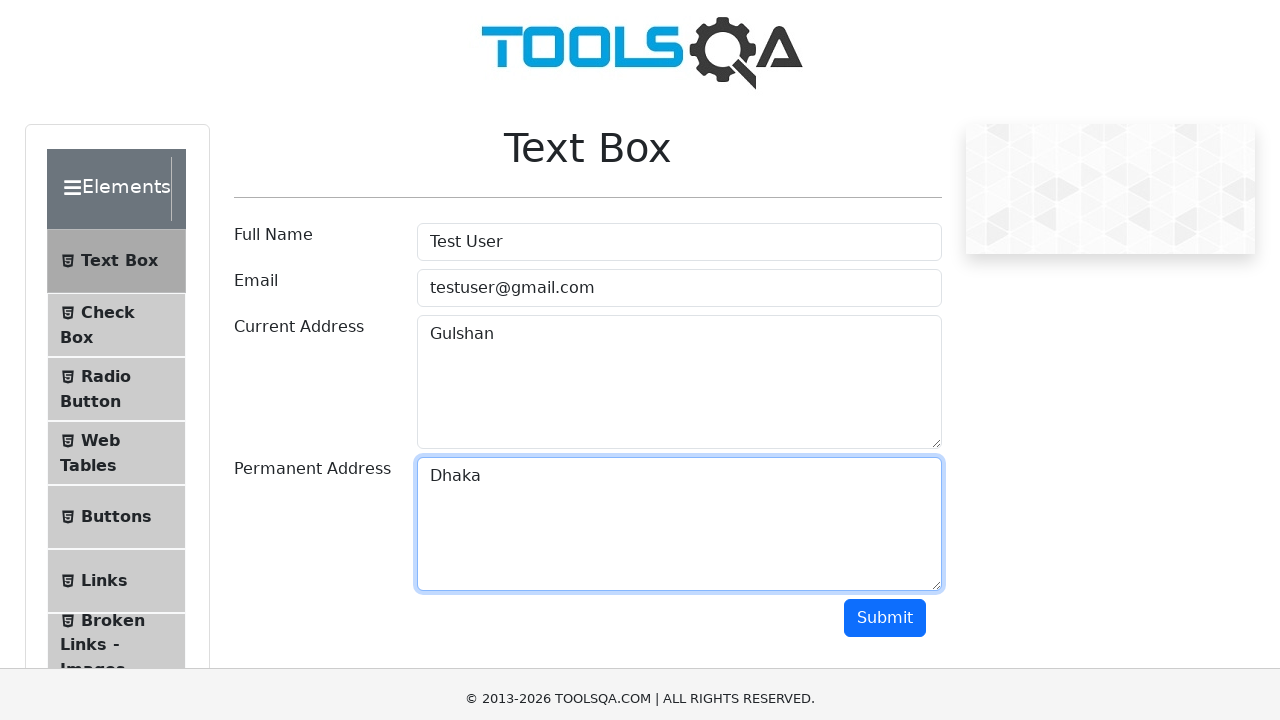

Clicked the submit button at (885, 118) on button >> nth=1
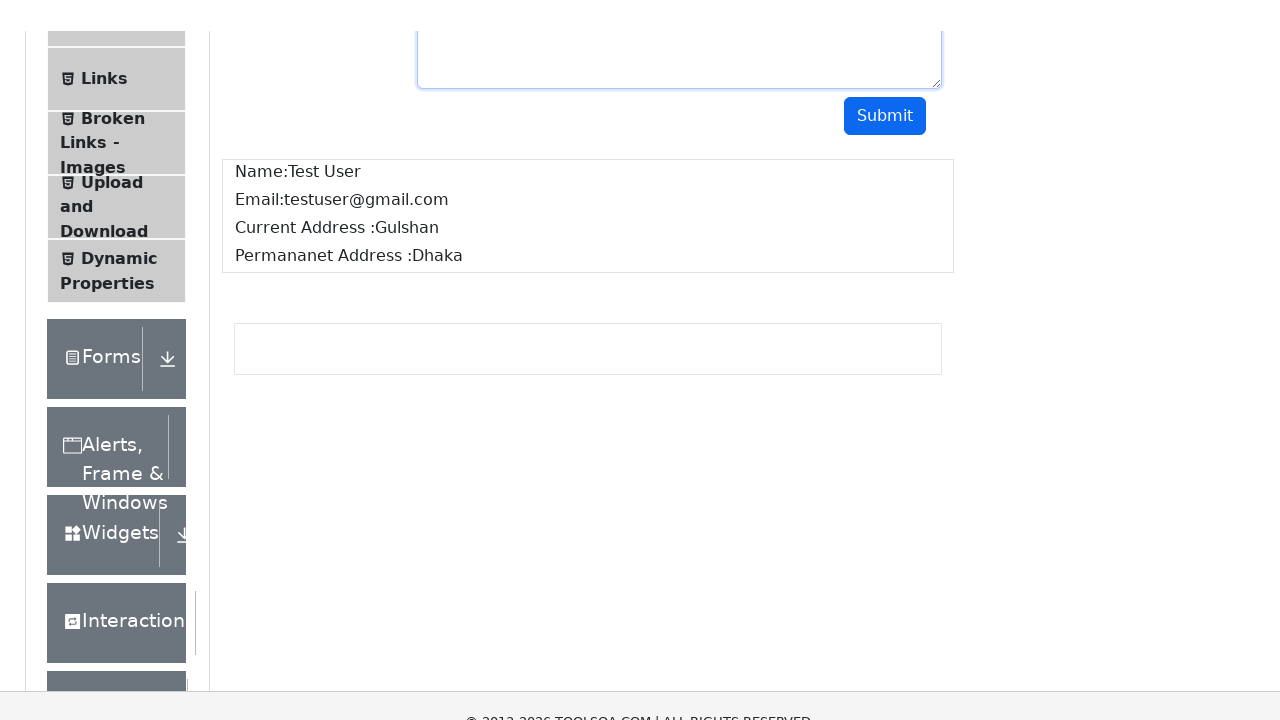

Waited for results section to appear
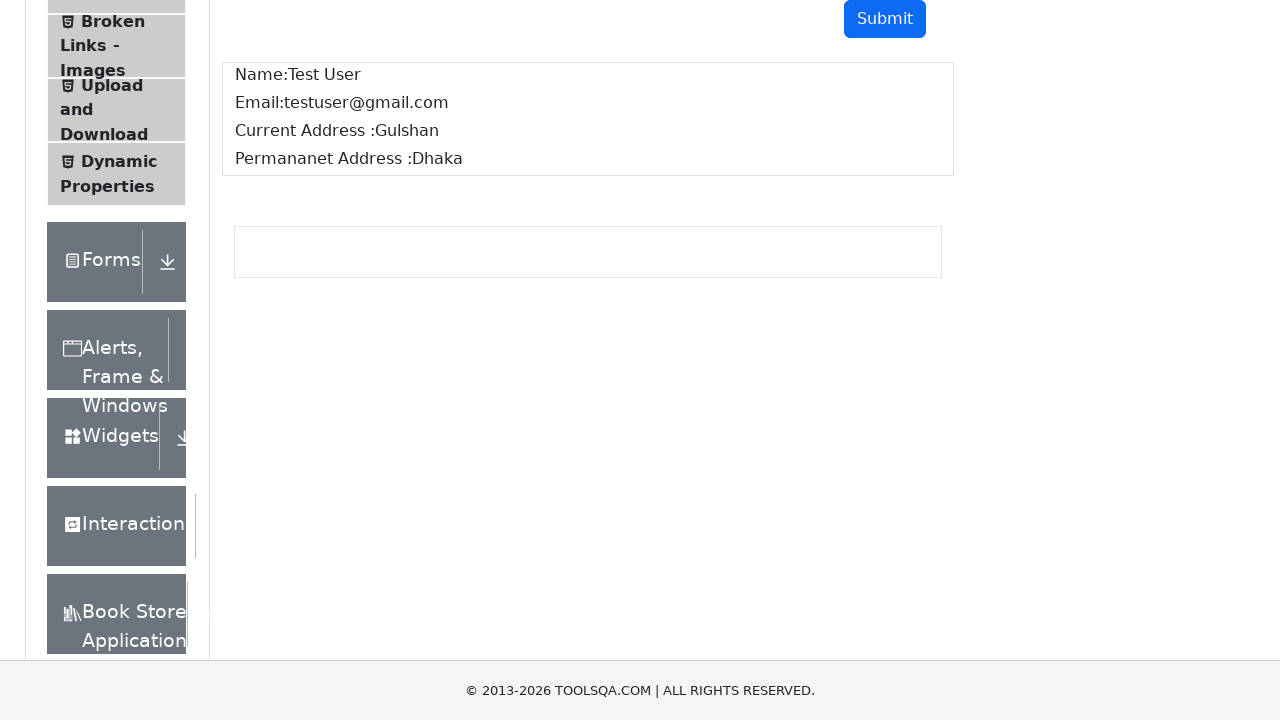

Located all result paragraphs in output section
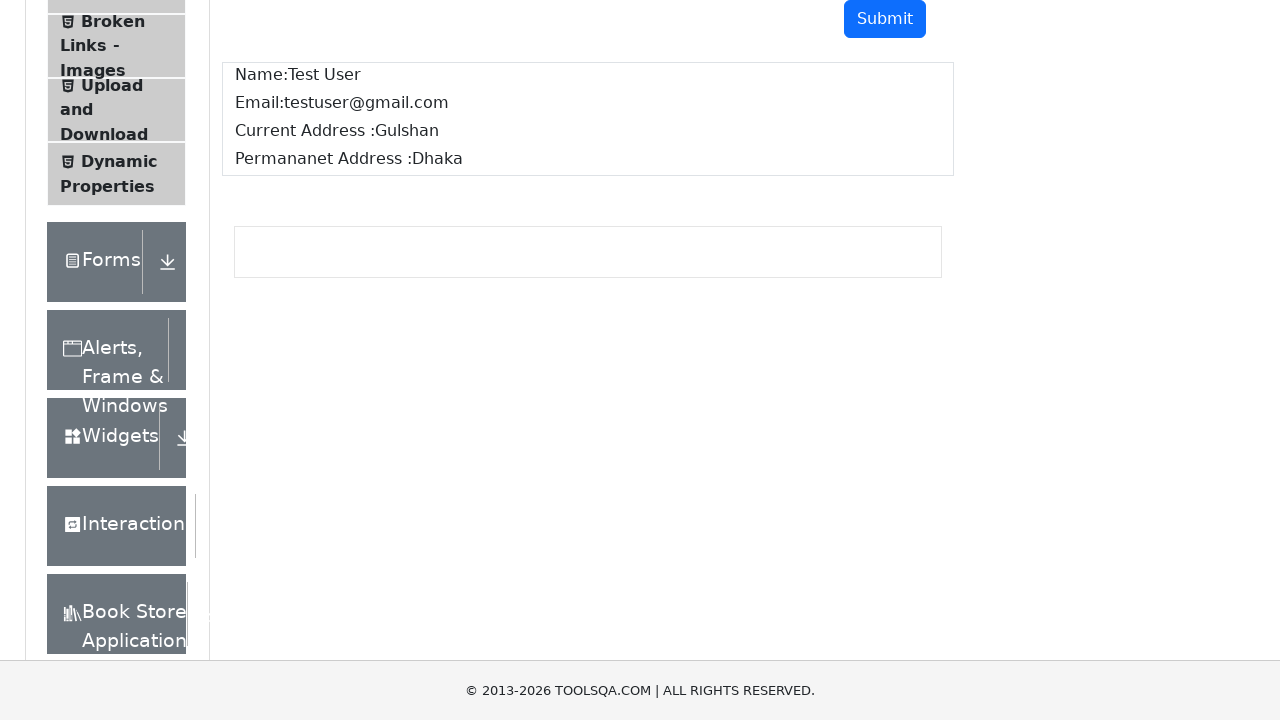

Retrieved submitted name from results
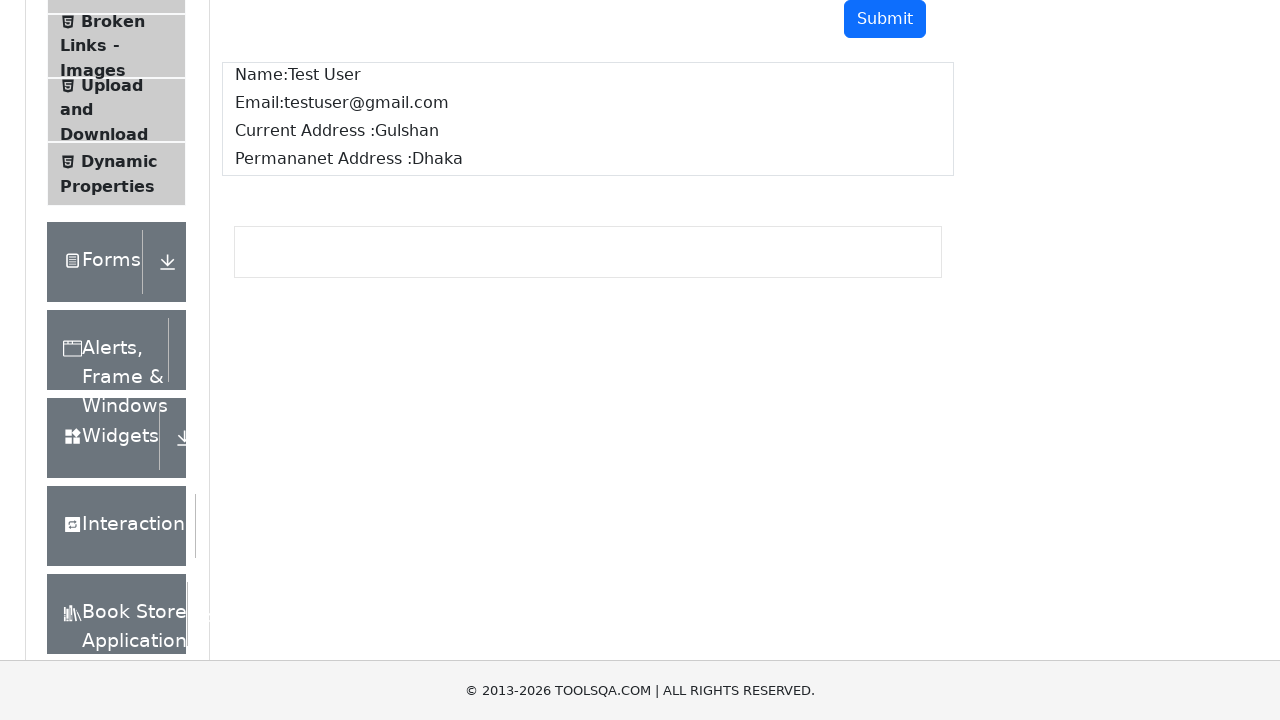

Retrieved submitted email from results
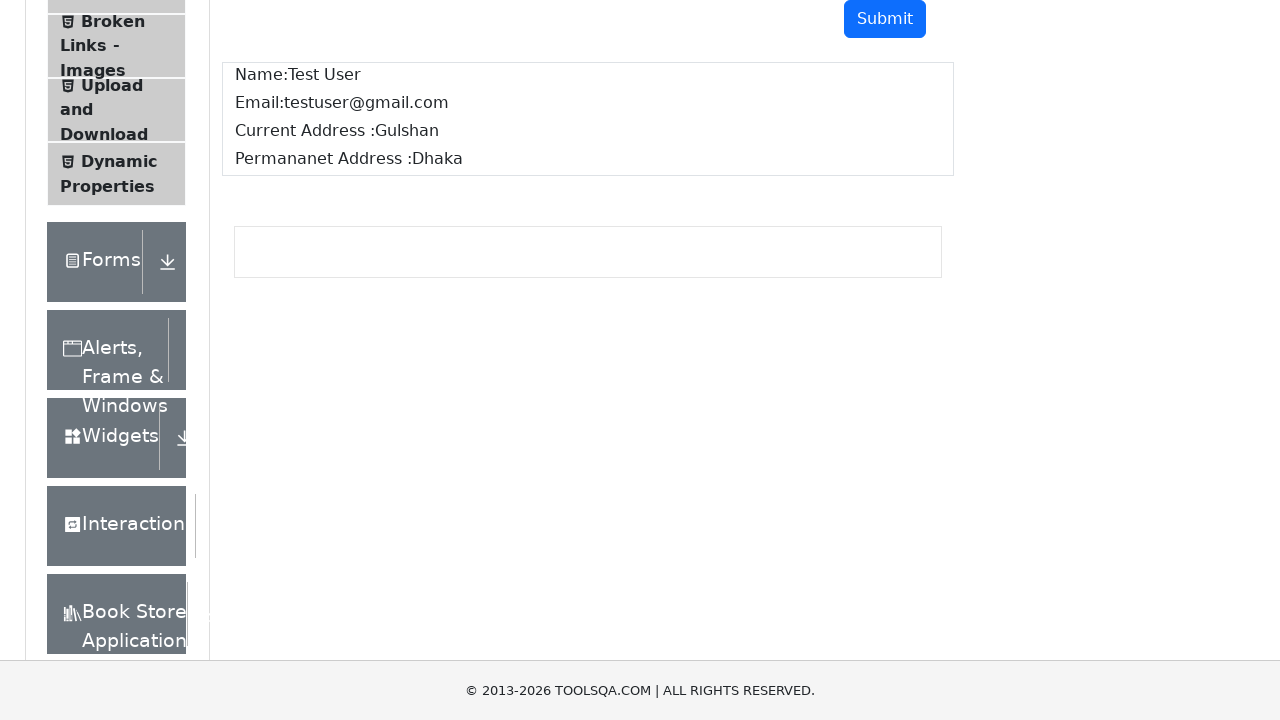

Retrieved submitted current address from results
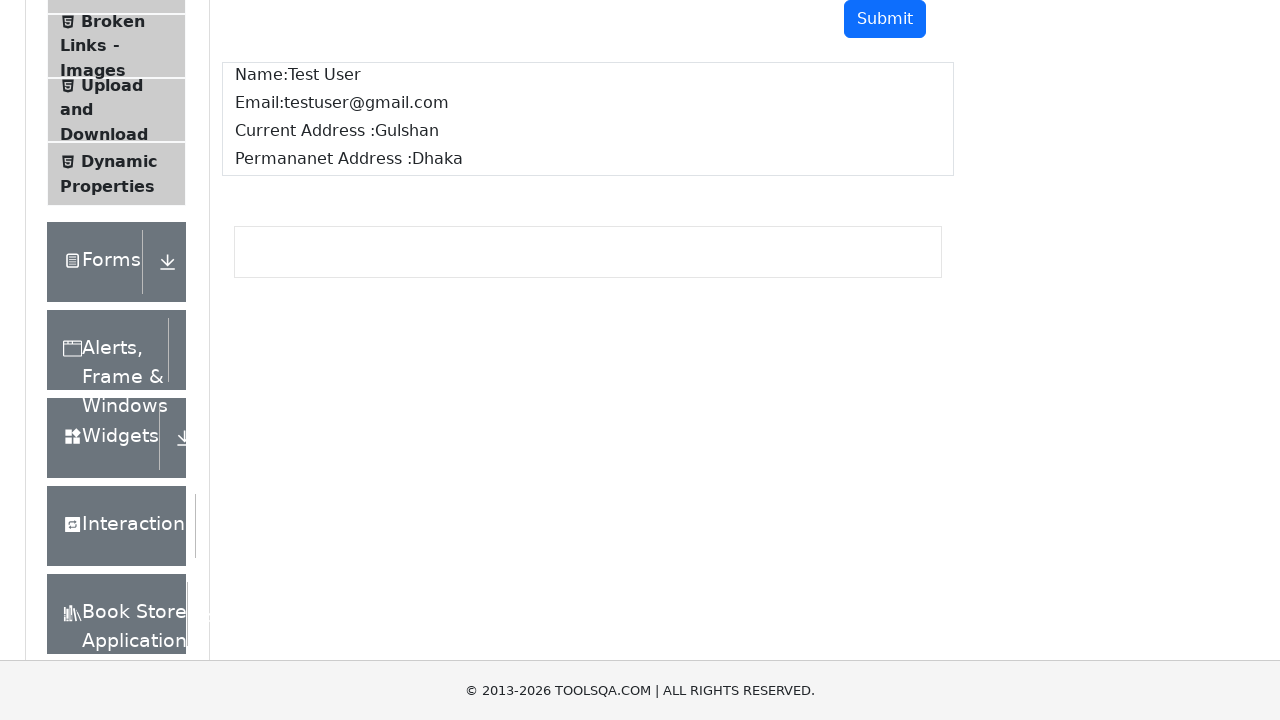

Retrieved submitted permanent address from results
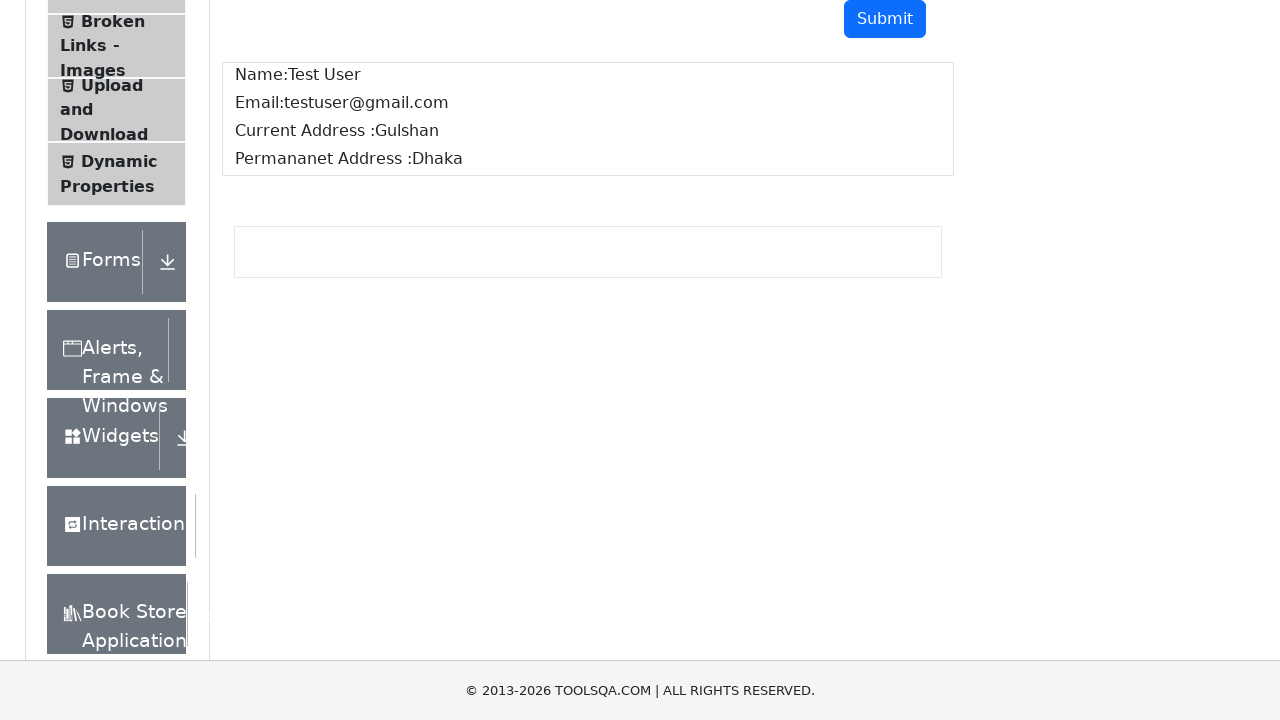

Verified that 'Test User' appears in submitted name
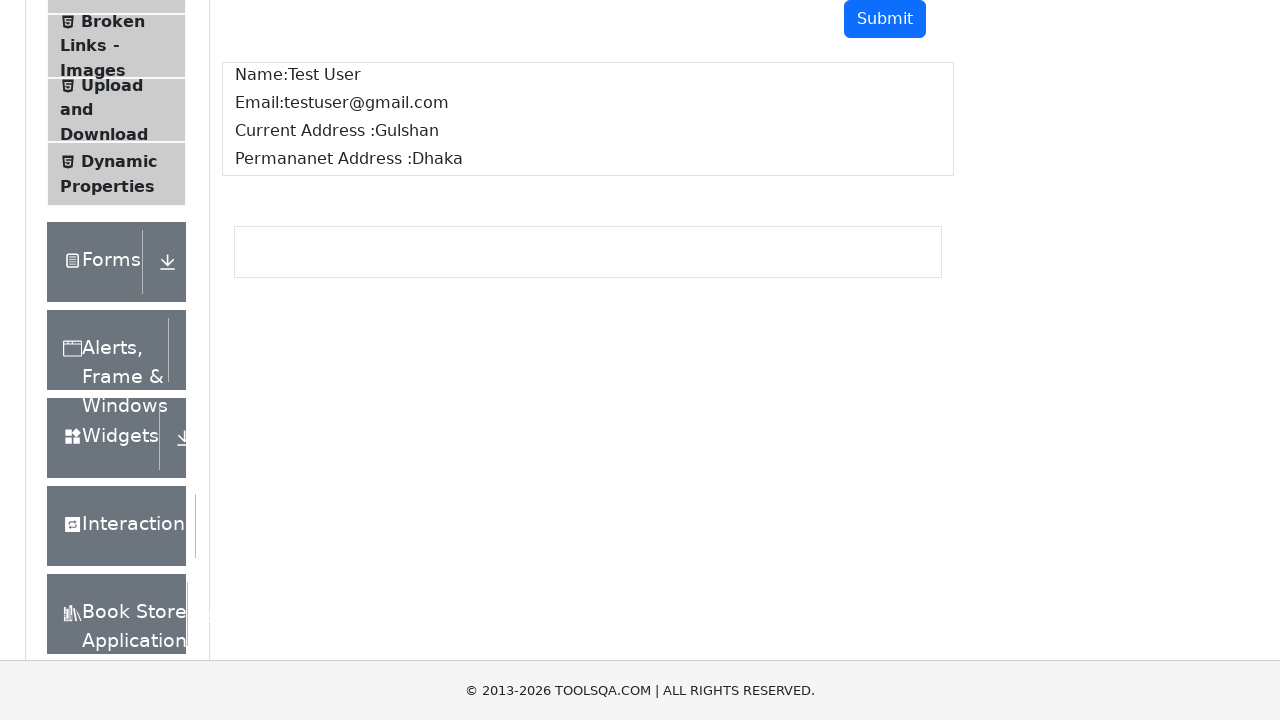

Verified that 'testuser@gmail.com' appears in submitted email
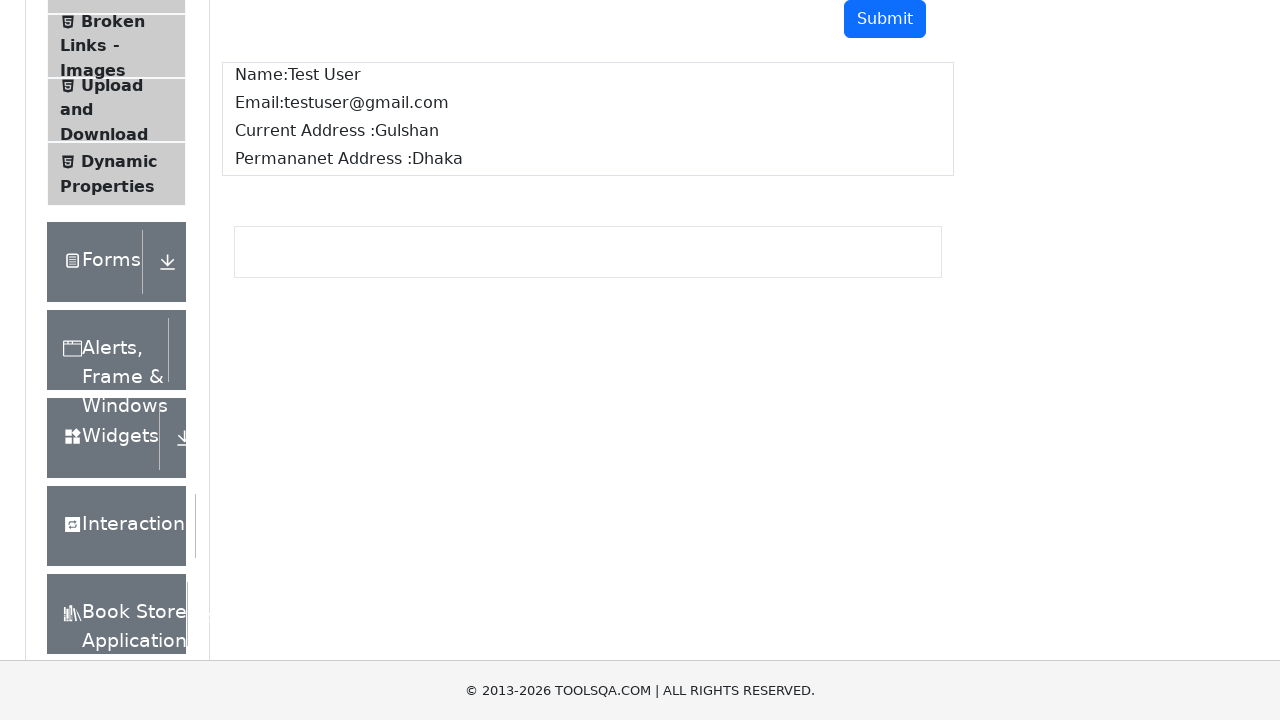

Verified that 'Gulshan' appears in submitted current address
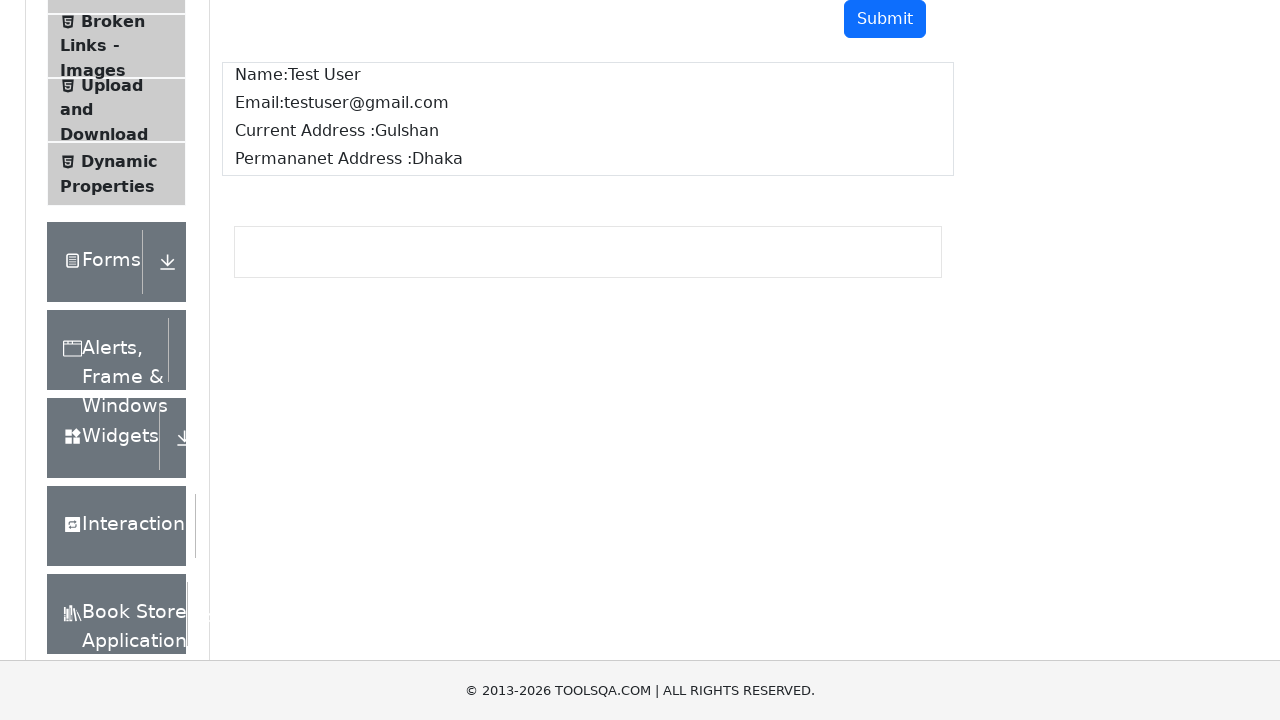

Verified that 'Dhaka' appears in submitted permanent address
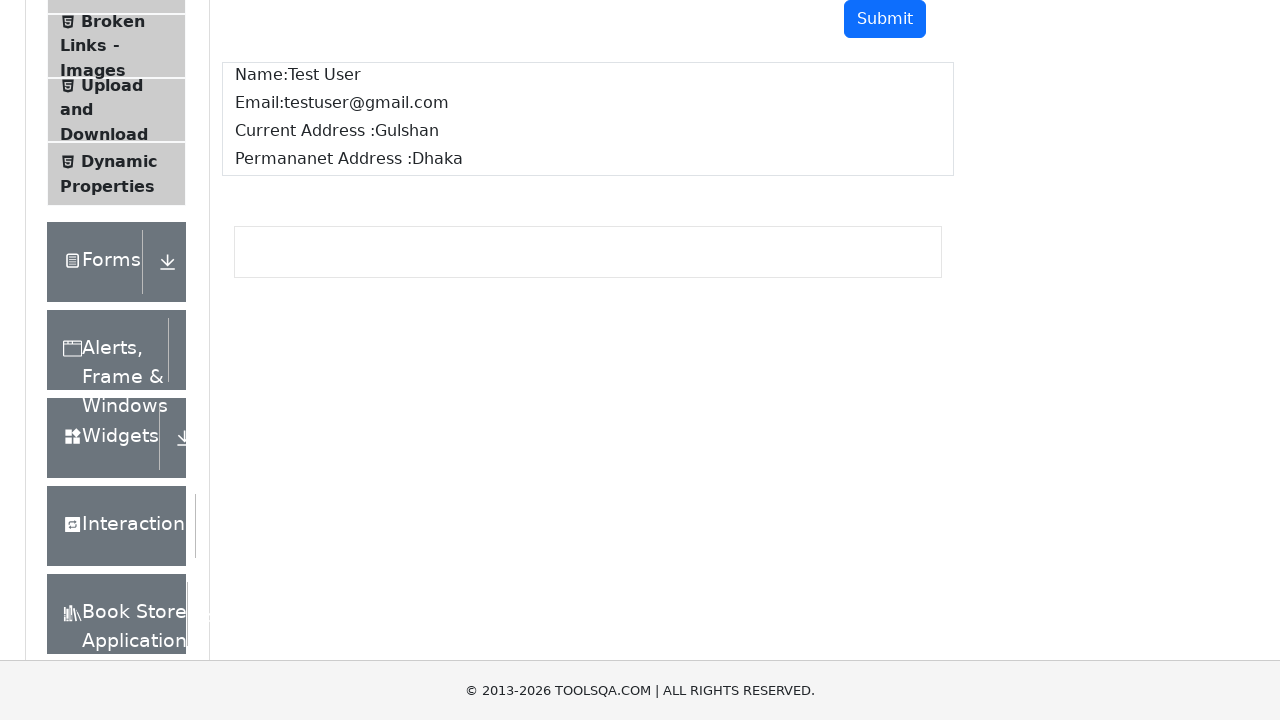

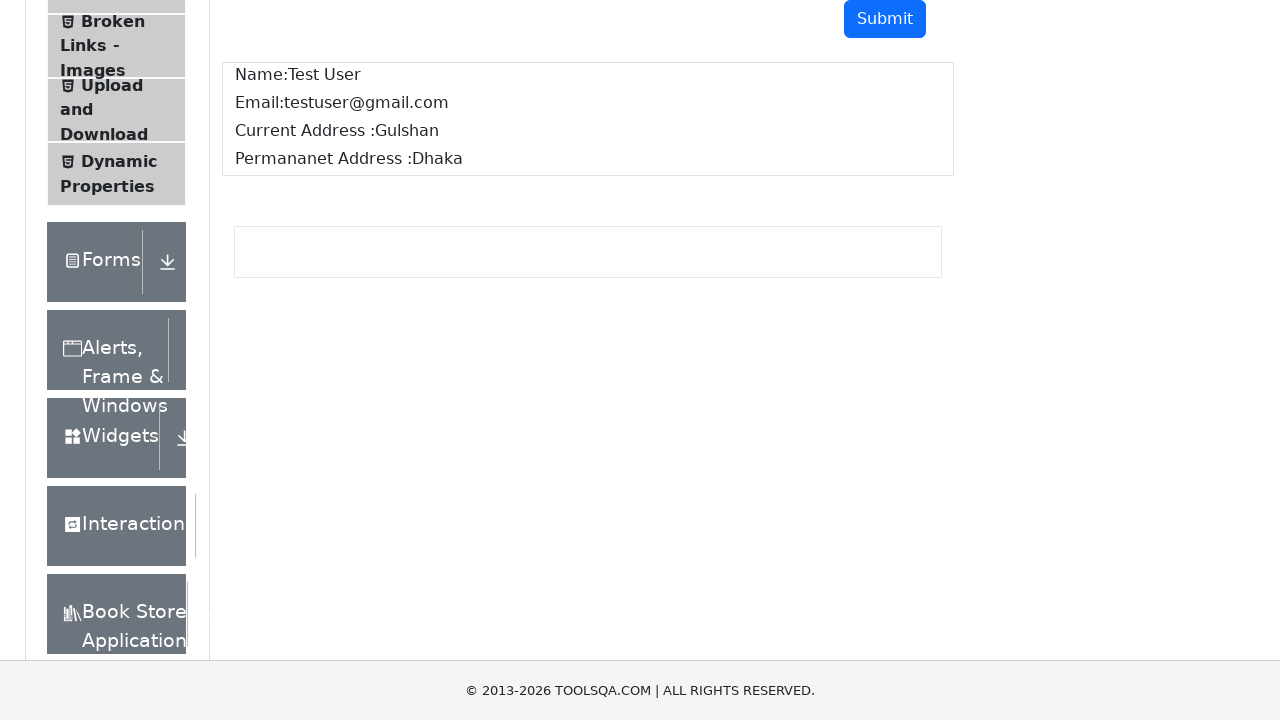